Tests interaction with SpiceJet flight booking form by clicking on the origin field and entering an airport code

Starting URL: https://www.spicejet.com/

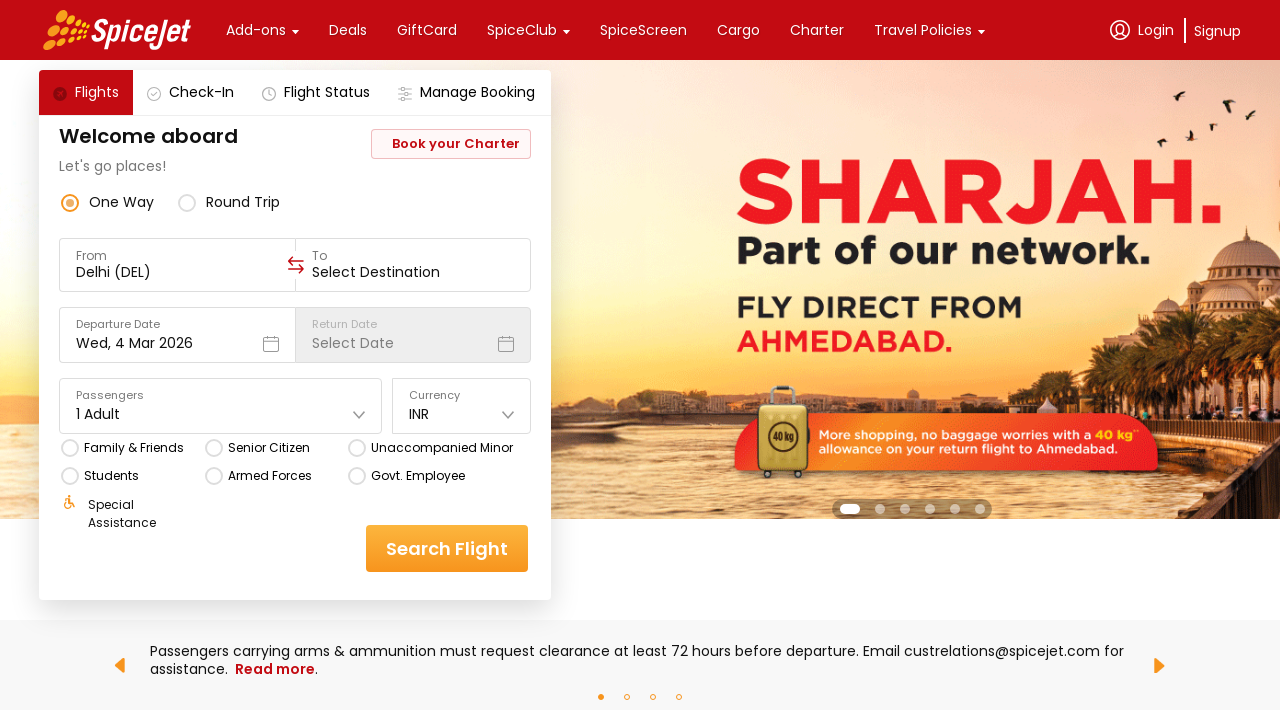

Waited 2 seconds for SpiceJet page to load
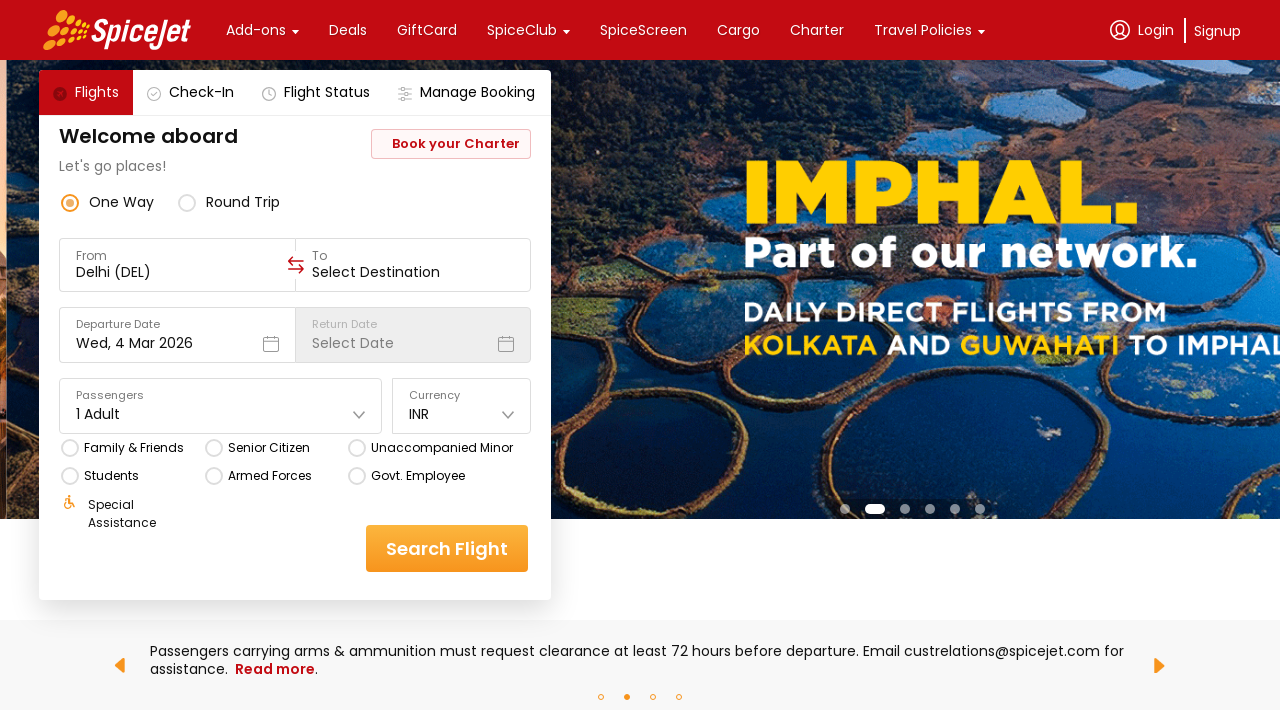

Located origin airport input field
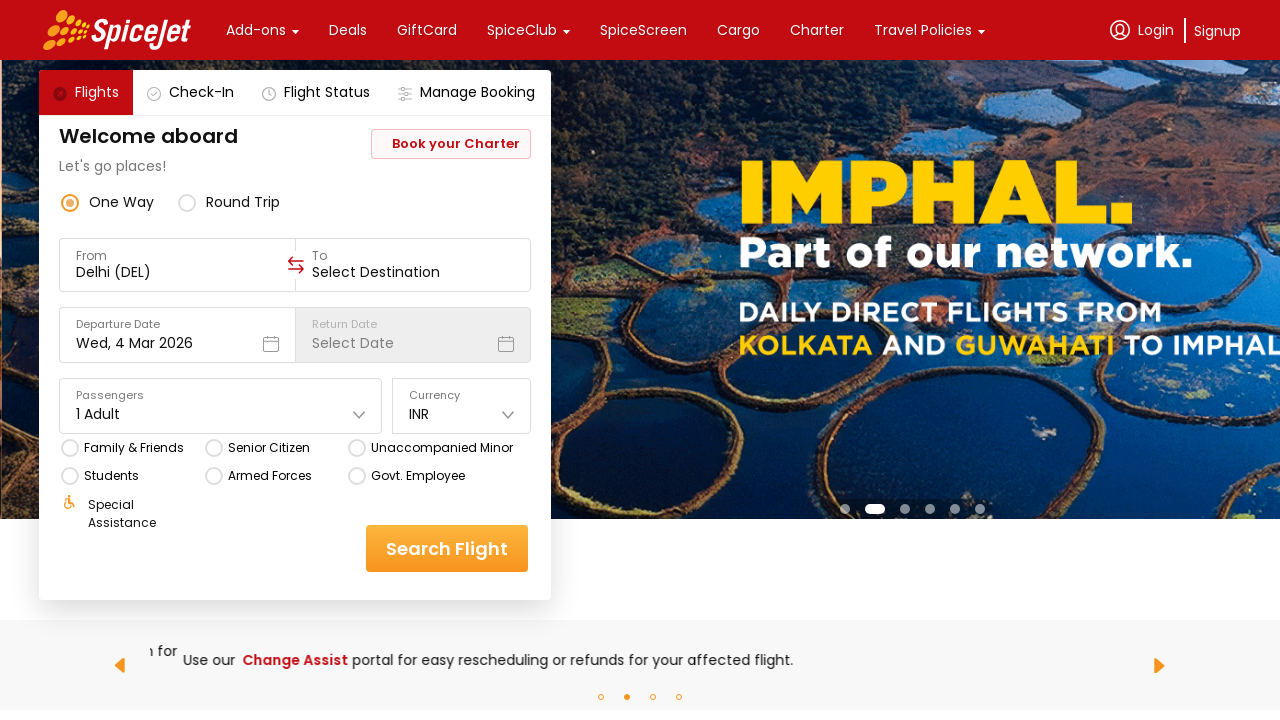

Clicked on origin airport field at (178, 272) on xpath=//div[@data-testid='to-testID-origin']/div/div/input
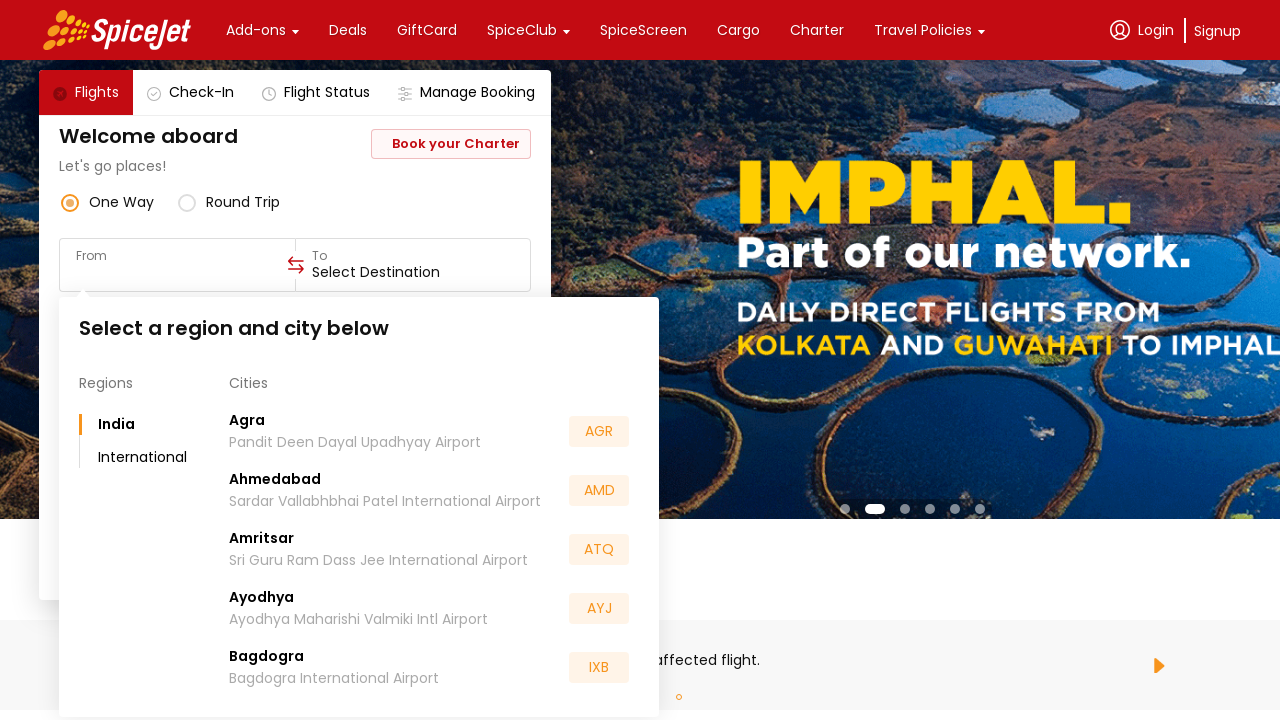

Entered airport code 'BLR' in origin field on xpath=//div[@data-testid='to-testID-origin']/div/div/input
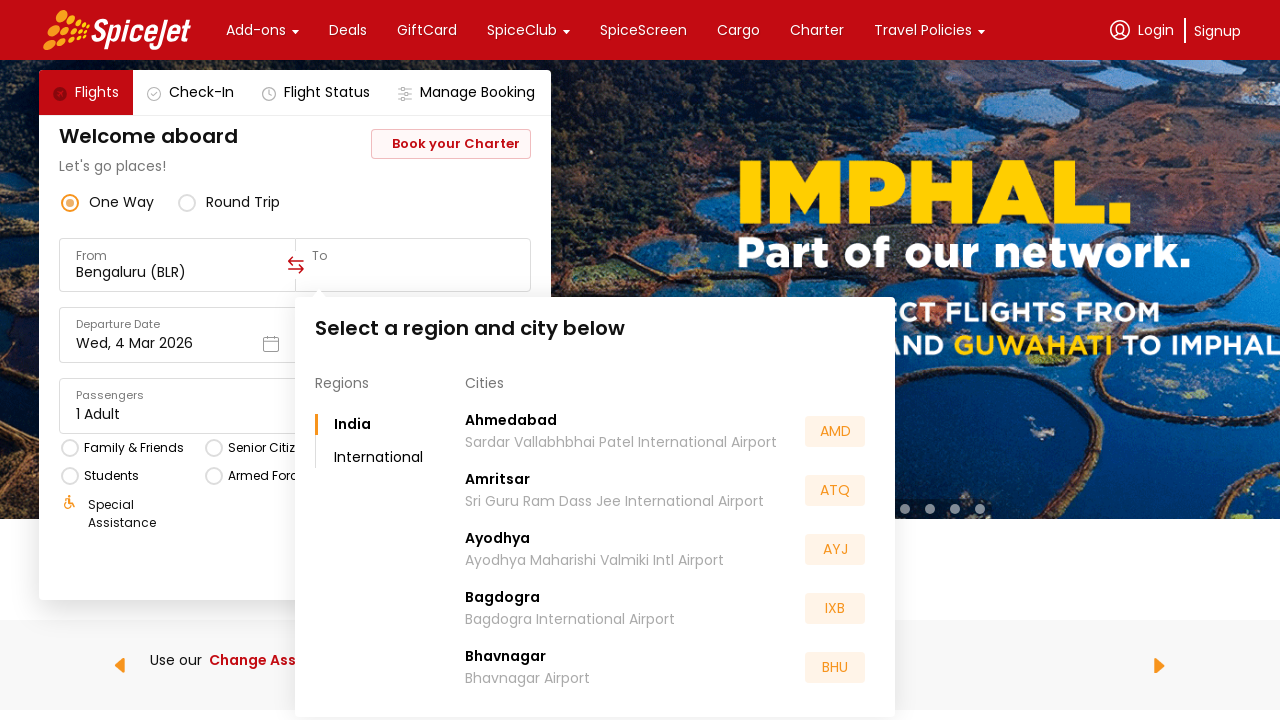

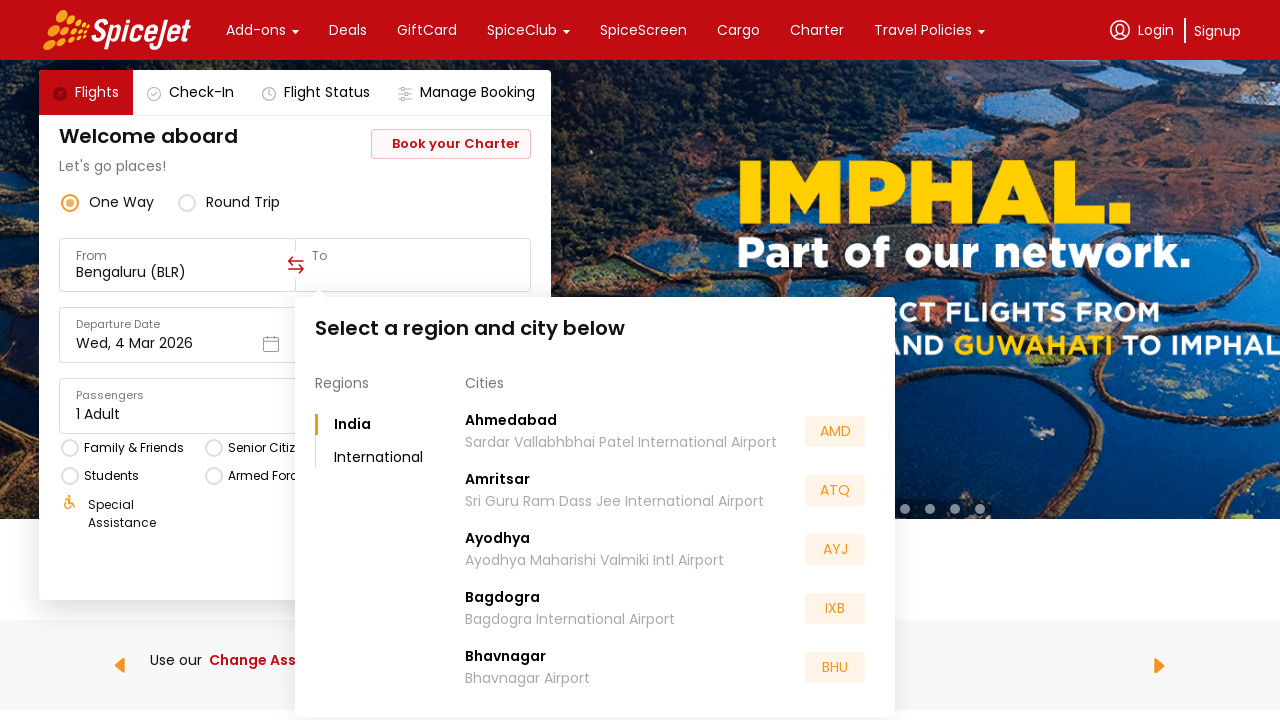